Tests dropdown operations by selecting options using different methods: visible text, value, and index

Starting URL: https://kristinek.github.io/site/examples/actions

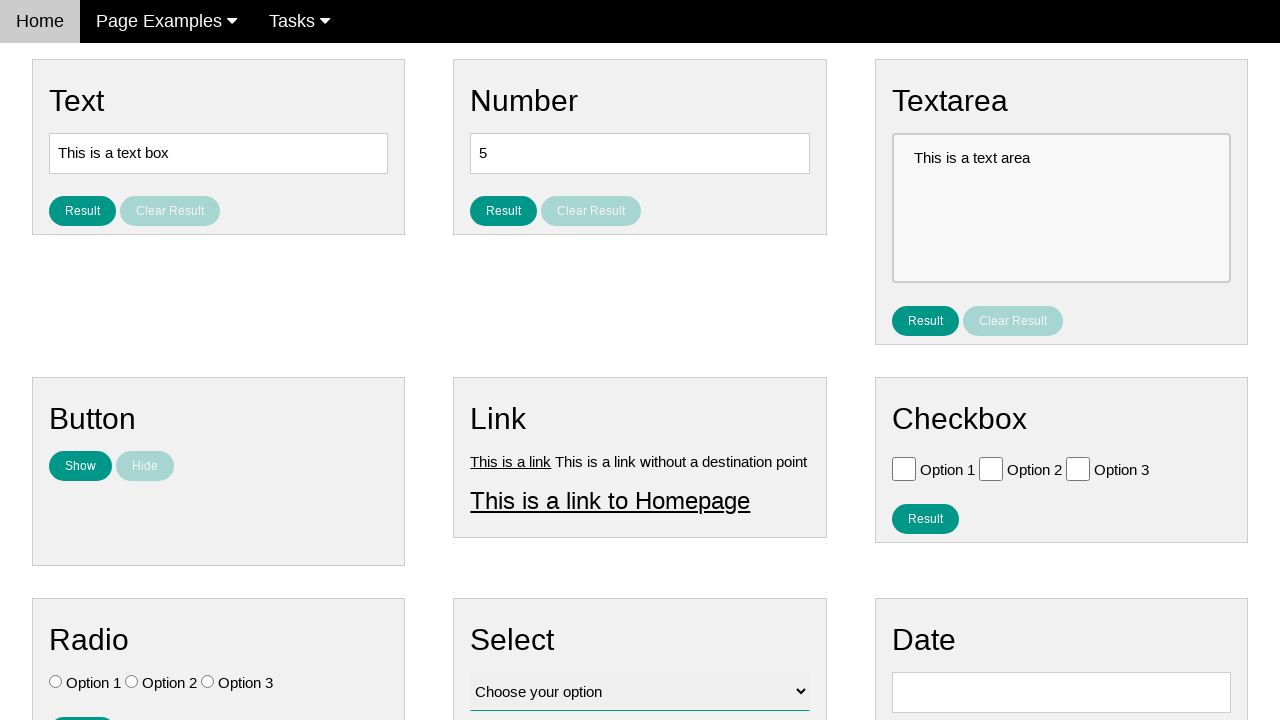

Selected 'Option 1' from dropdown by visible text on select[name='vfb-12']
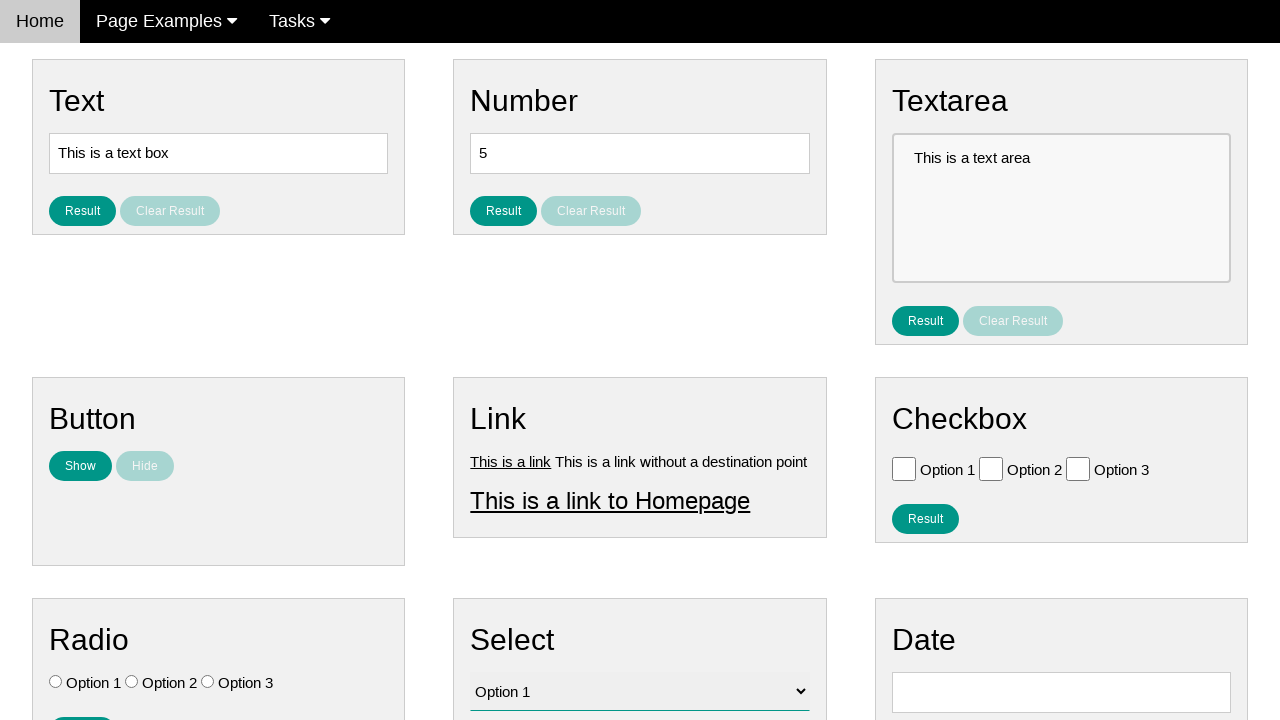

Selected option with value 'value2' from dropdown on select[name='vfb-12']
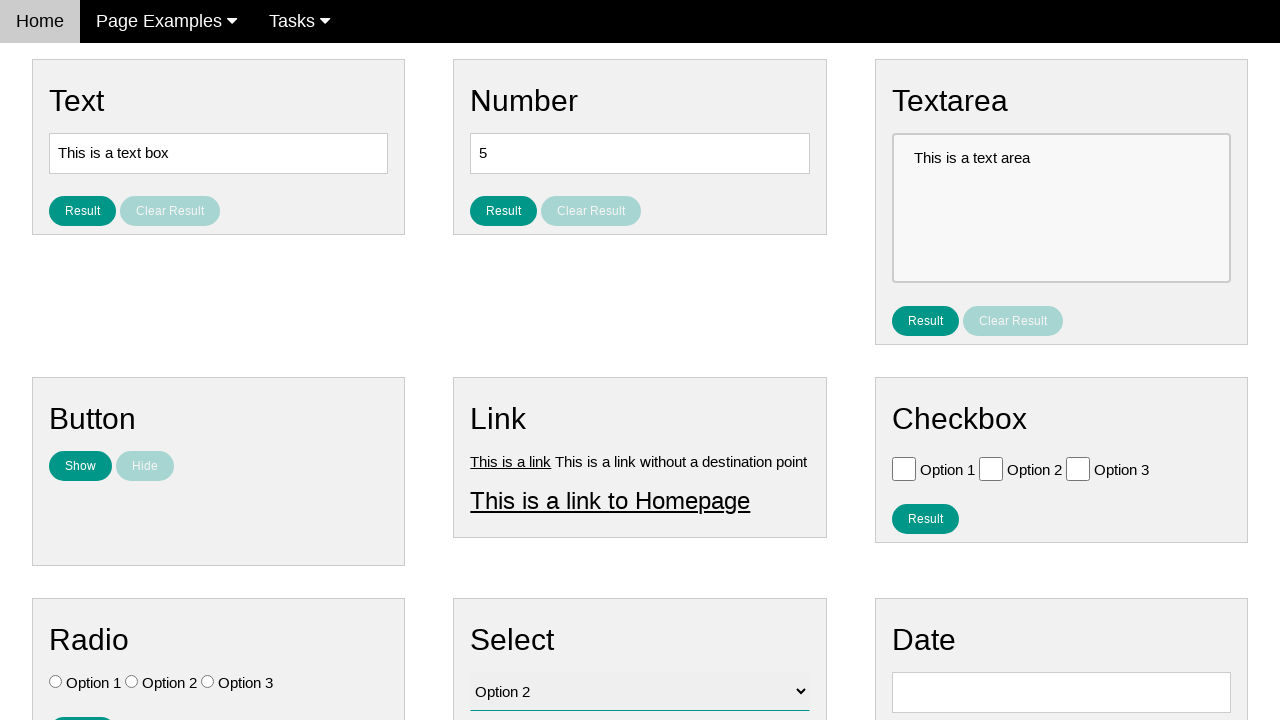

Selected 4th option (index 3) from dropdown on select[name='vfb-12']
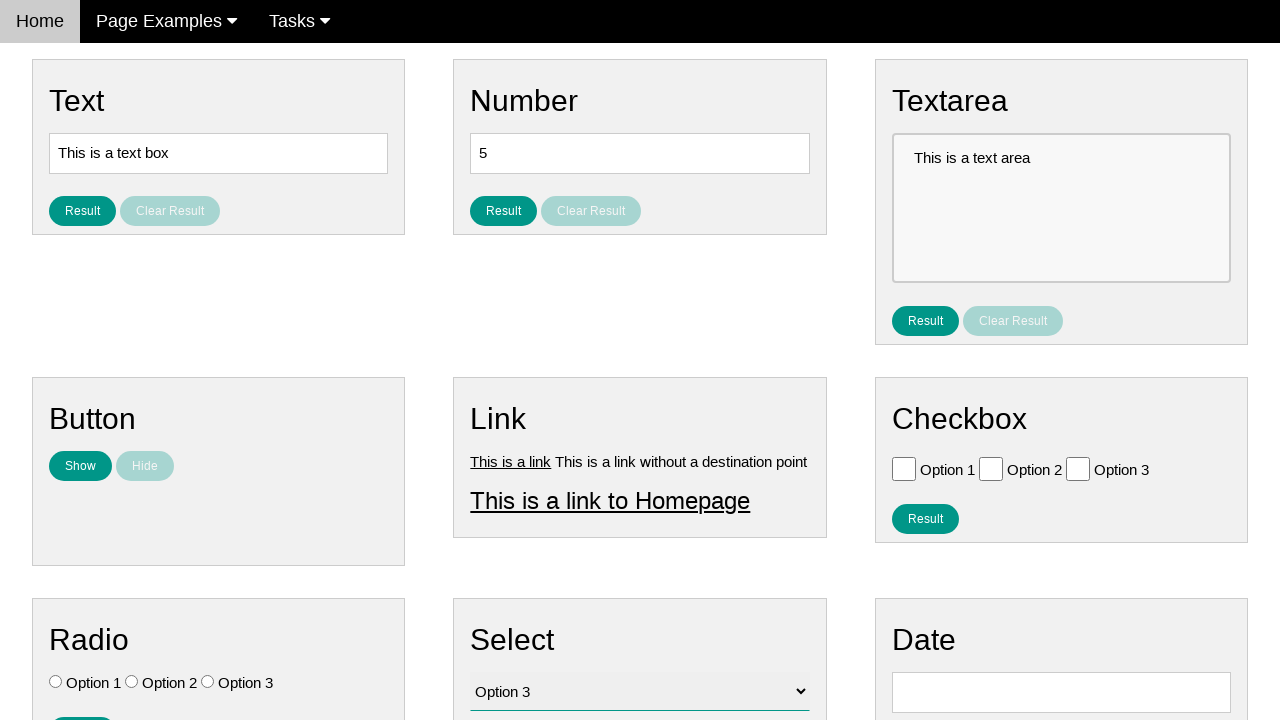

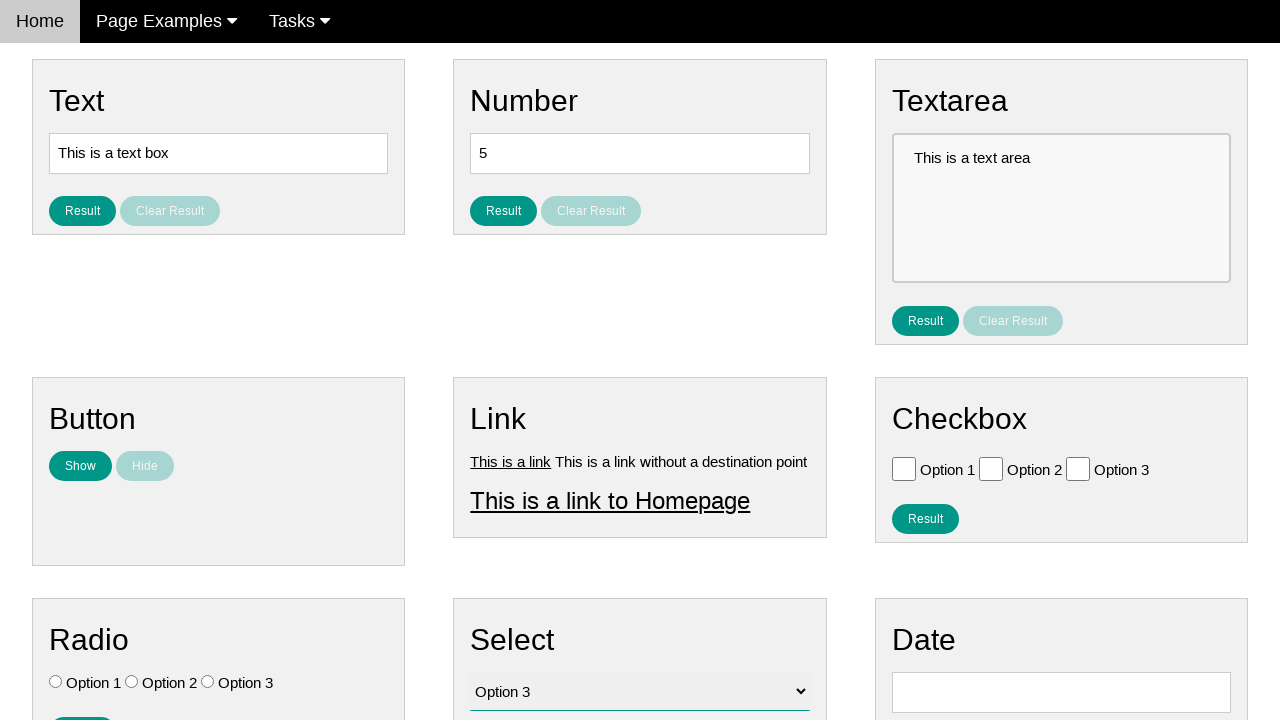